Tests dropdown functionality by verifying the default selected option text and then selecting an option by index

Starting URL: https://practice.cydeo.com/dropdown

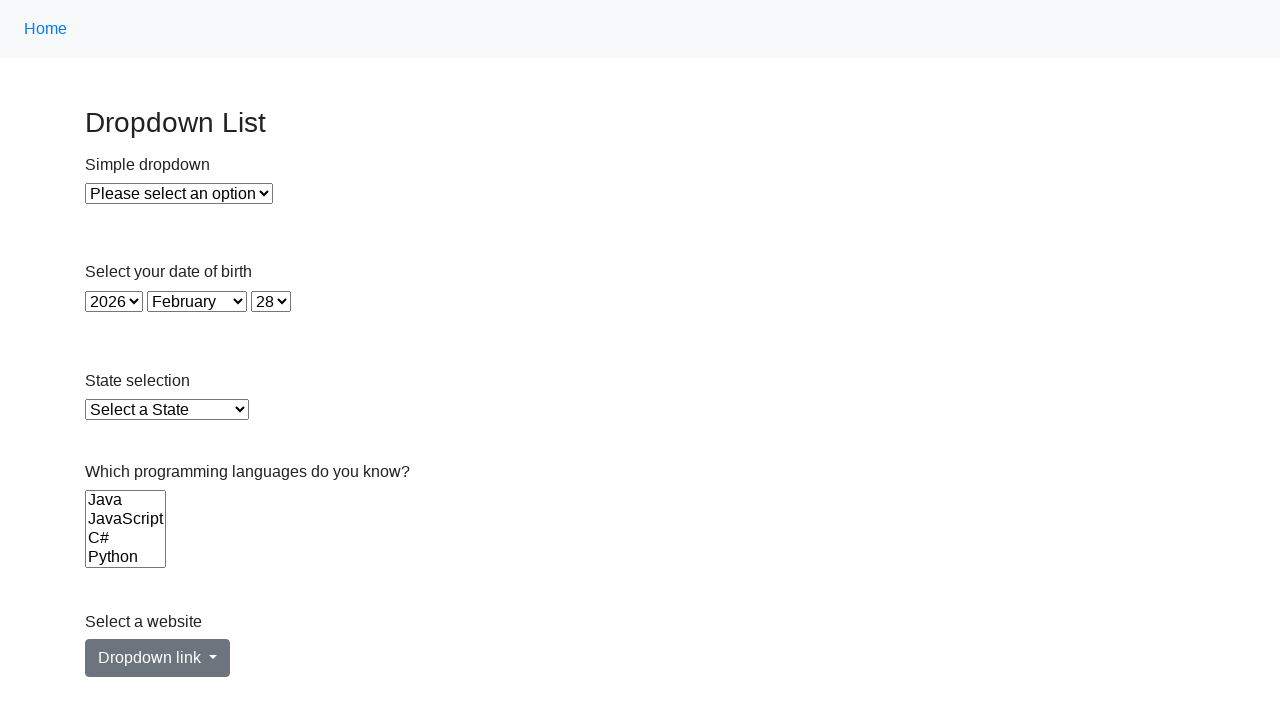

Located dropdown element with id 'dropdown'
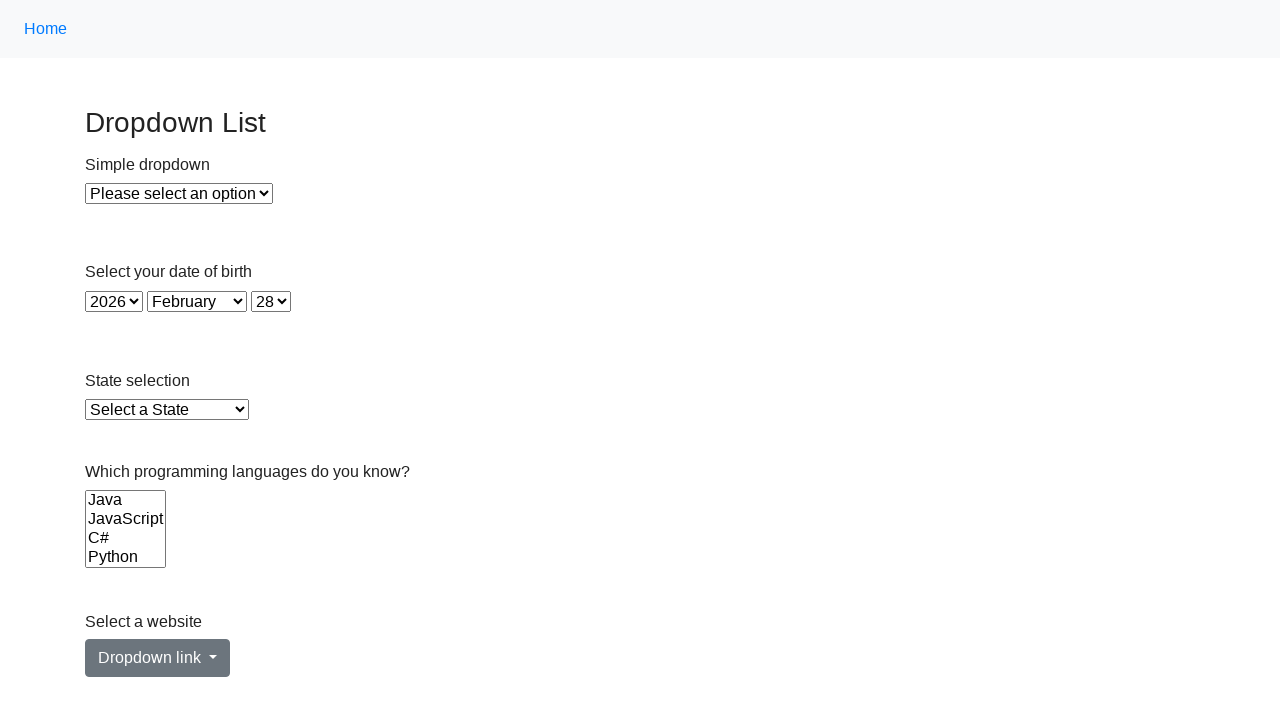

Selected dropdown option at index 1 on #dropdown
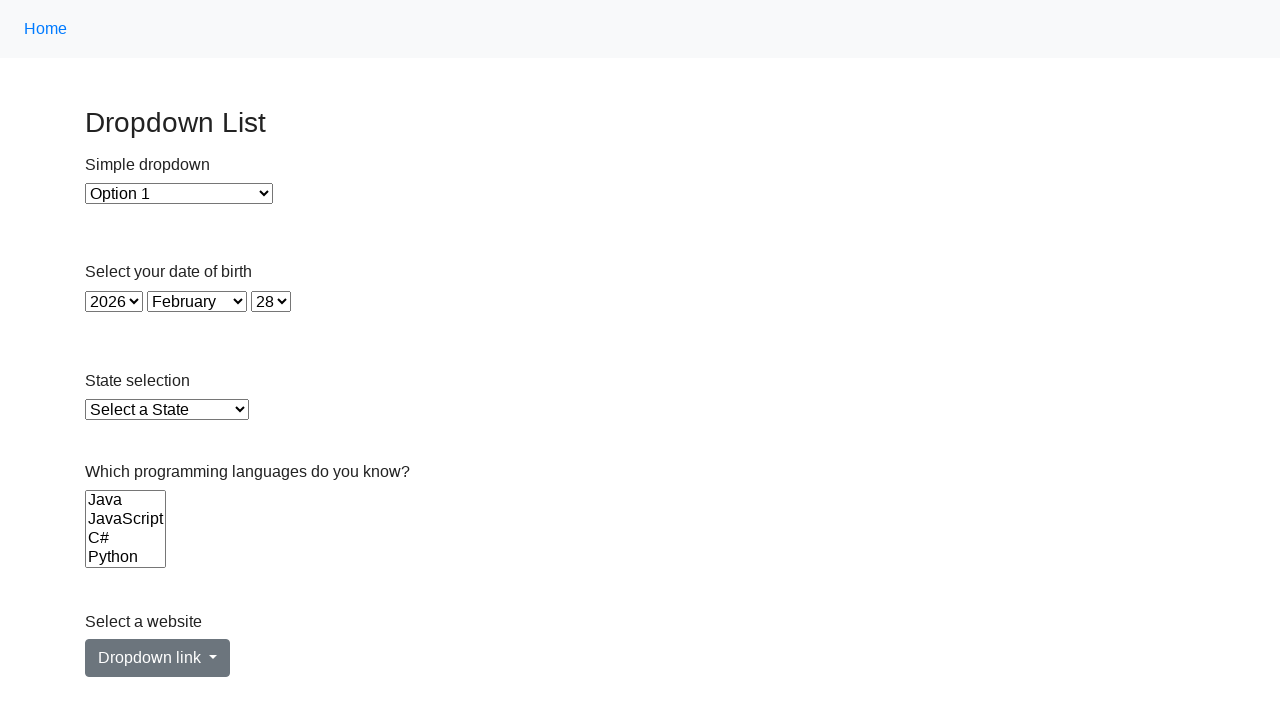

Waited 500ms for dropdown selection to take effect
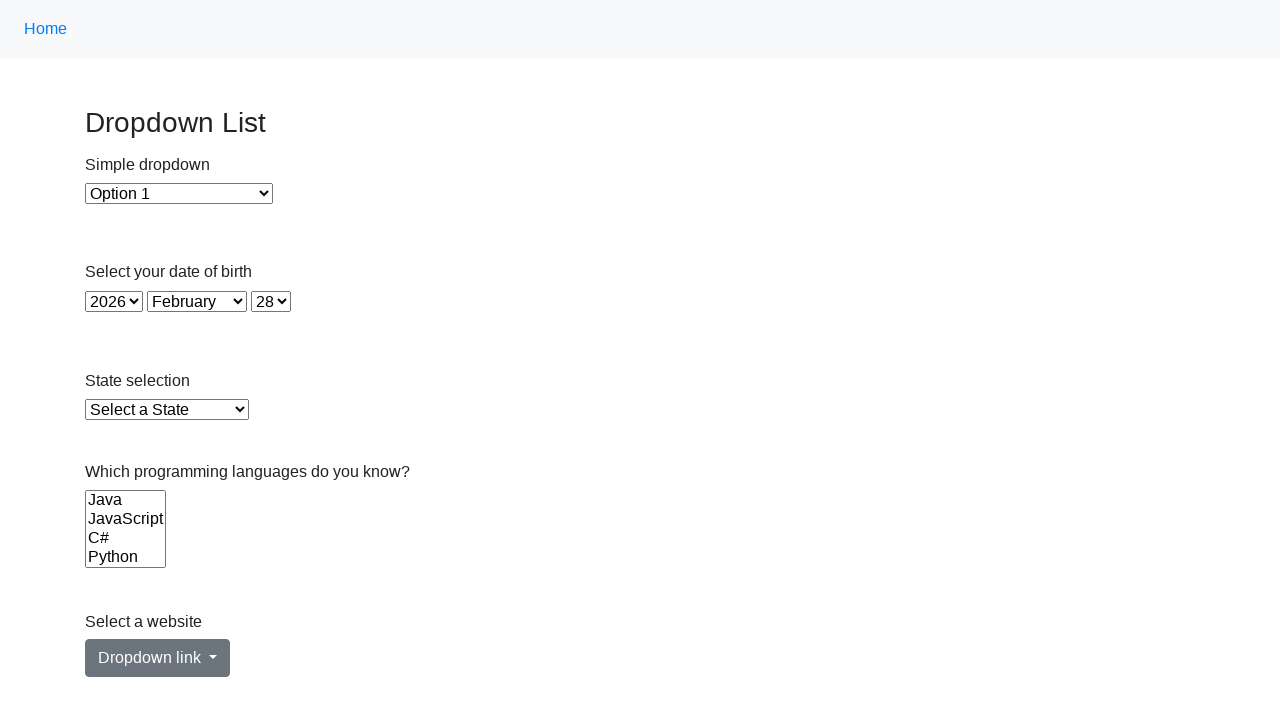

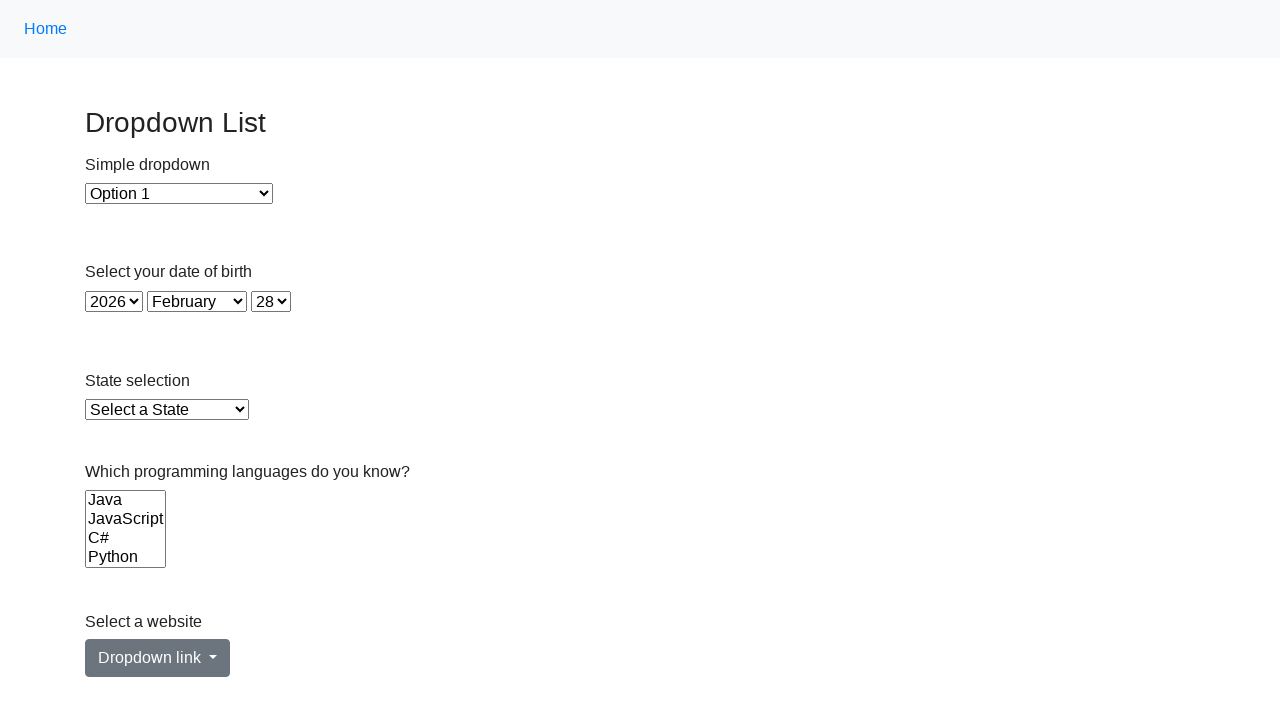